Tests navigation on SoulSyncAI website by clicking the Continue button on the homepage and waiting for the landing page content to load.

Starting URL: https://www.soulsyncai.site/

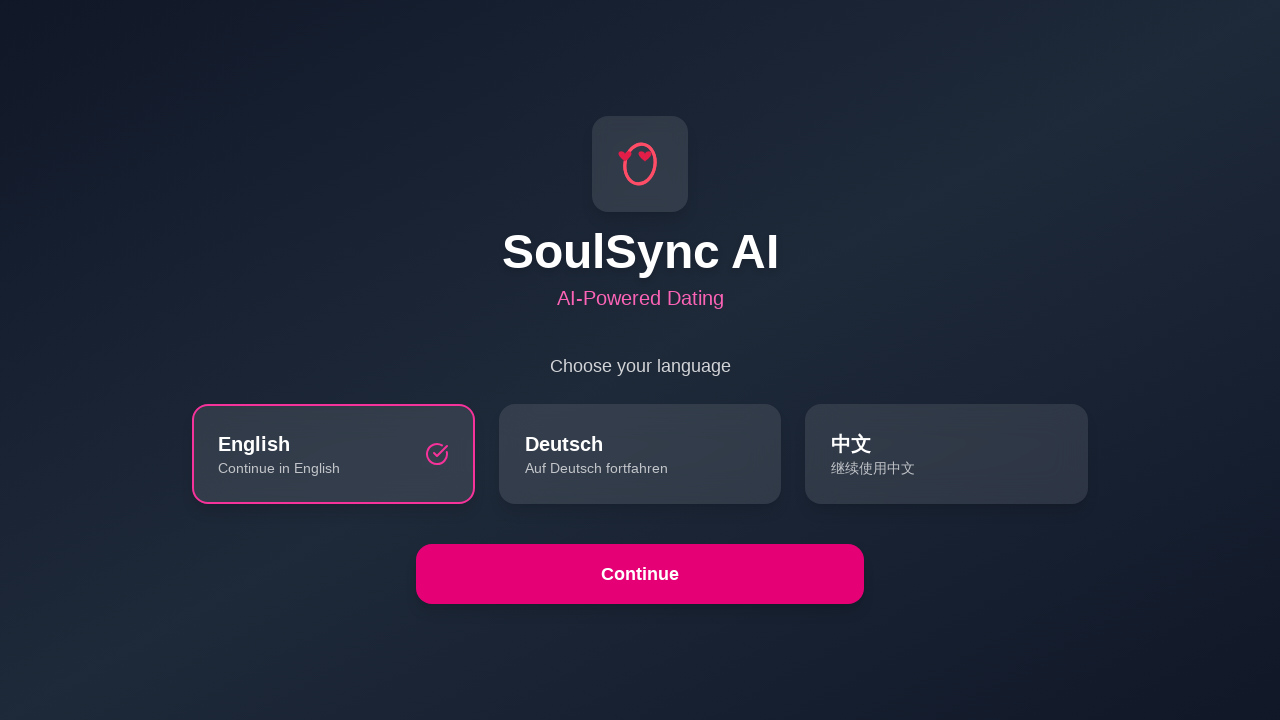

Located the Continue button on the homepage
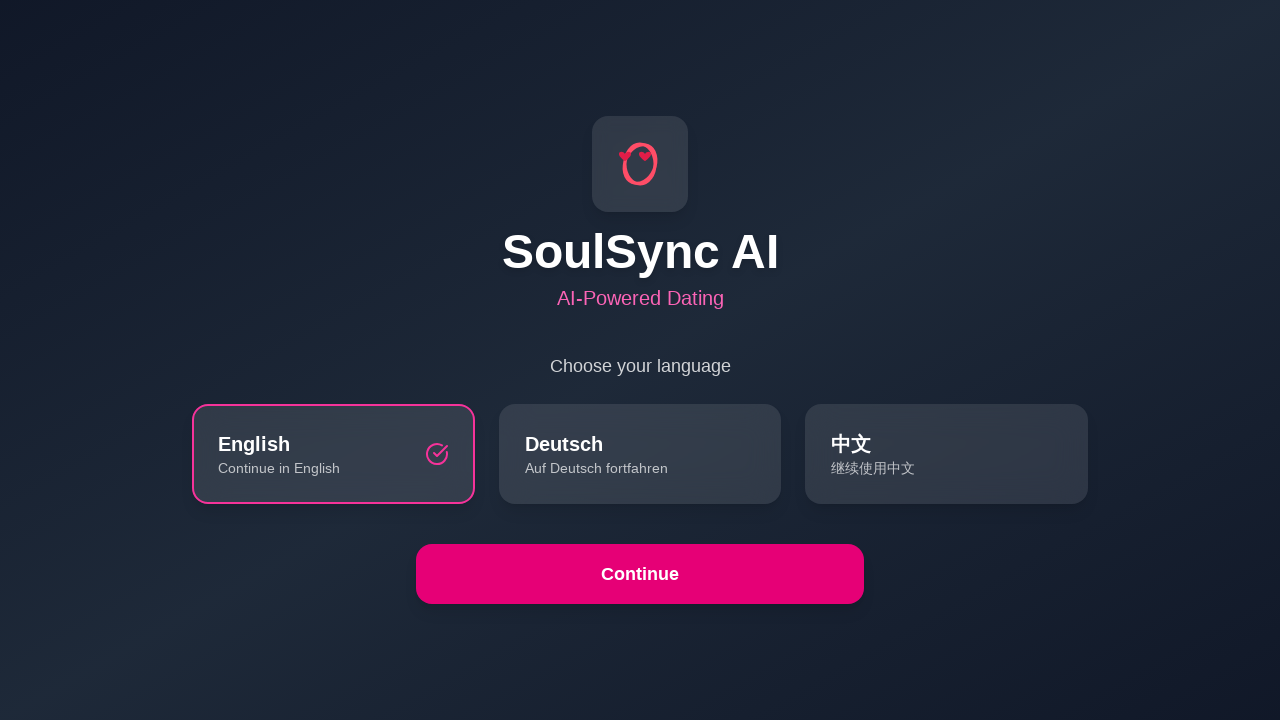

Waited for Continue button to become visible
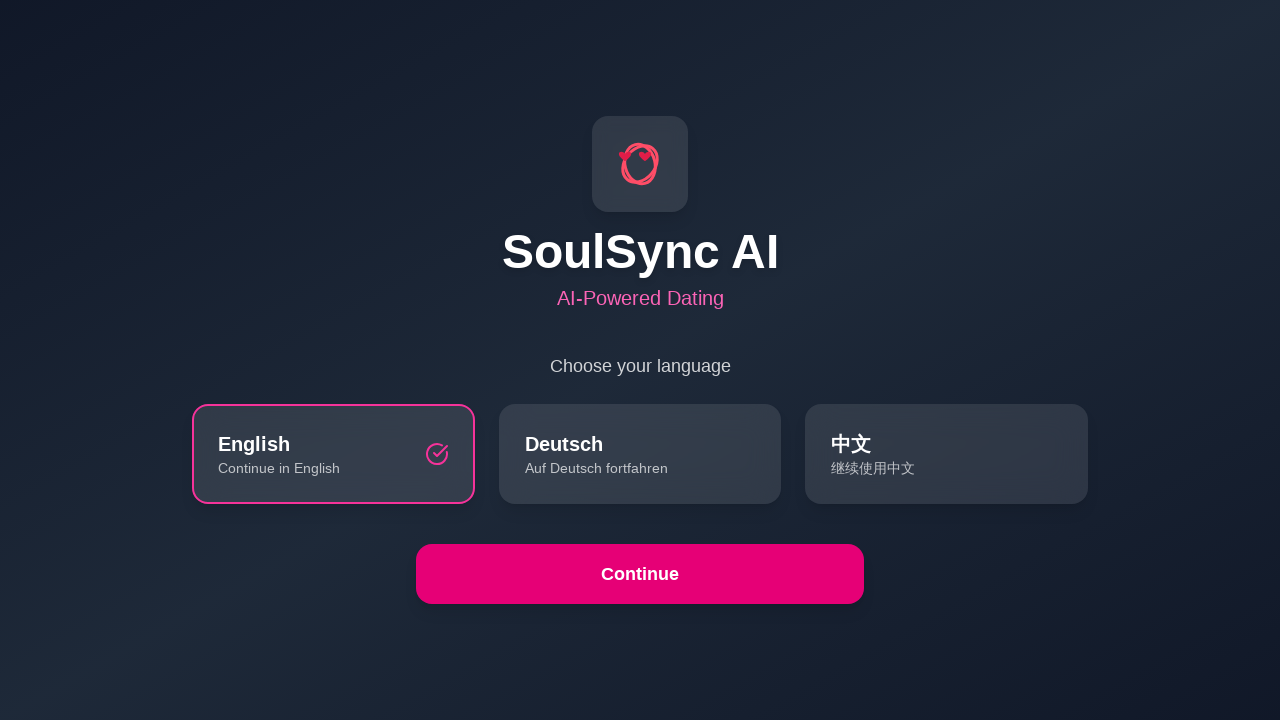

Clicked the Continue button to navigate to landing page at (640, 574) on internal:role=button[name="Continue"s]
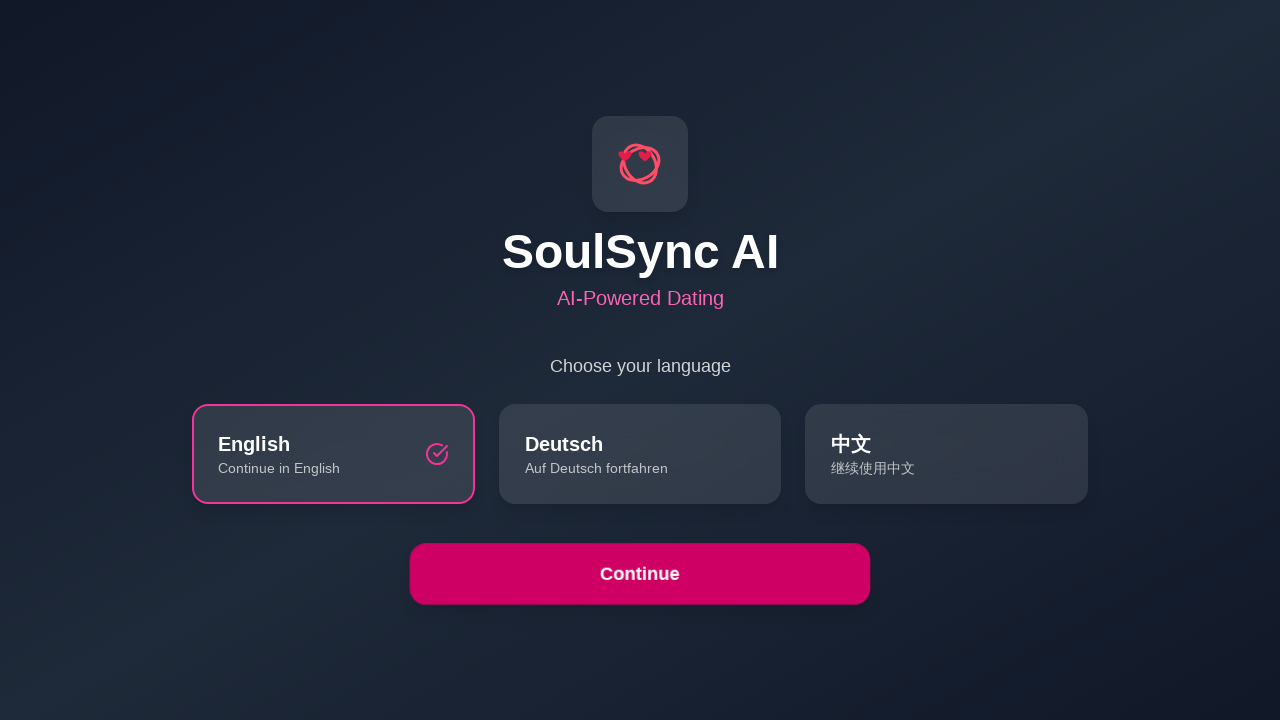

Landing page content loaded - h1 element is now visible
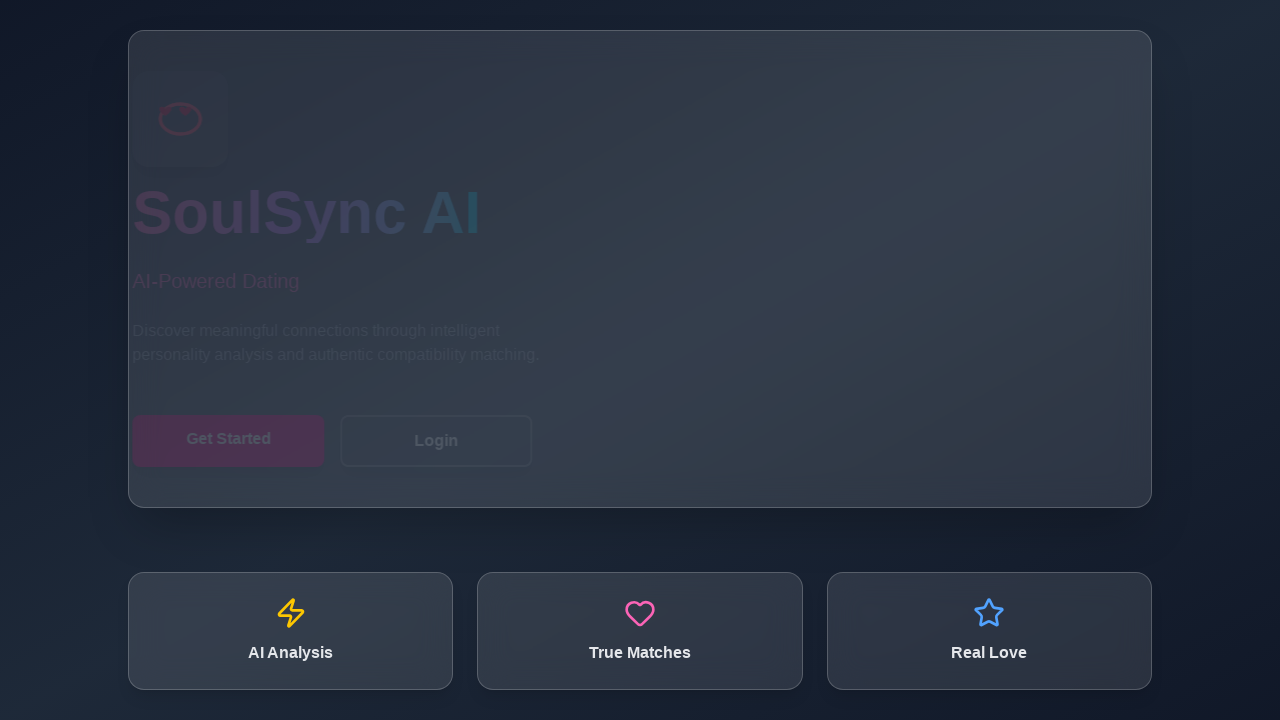

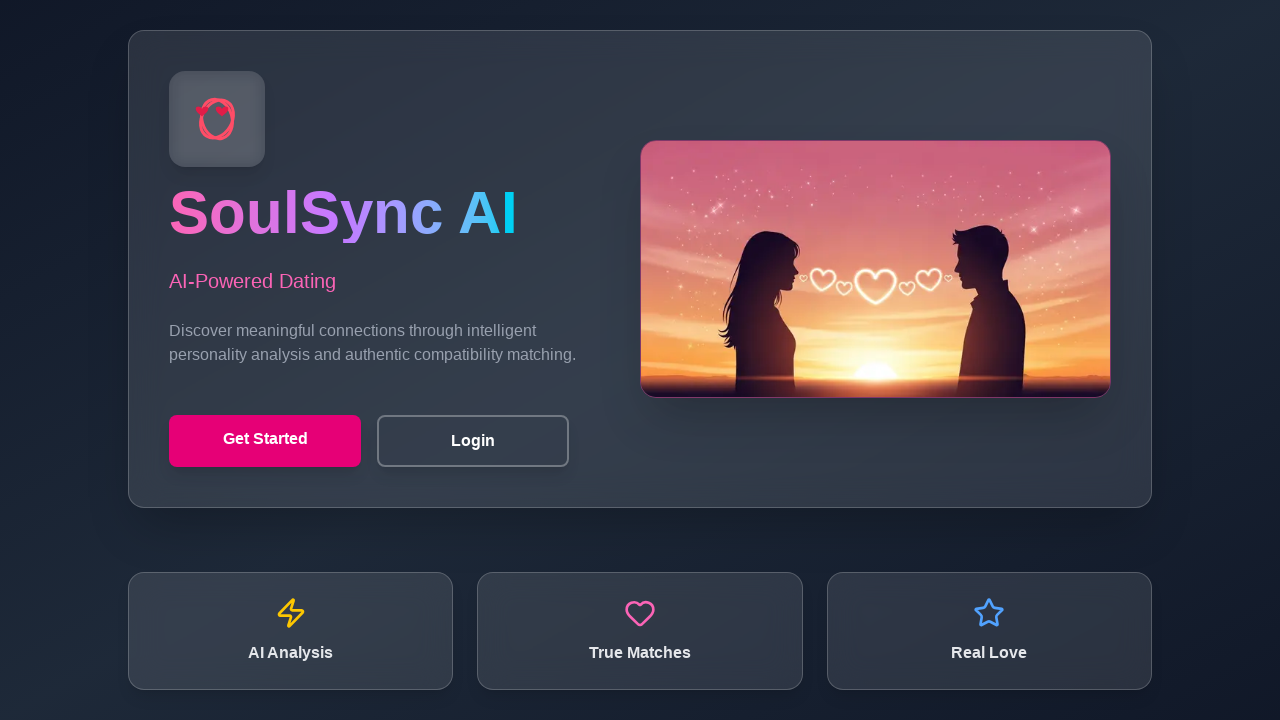